Navigates to Cat health and wellness products subcategory by hovering over Cat Supplies menu and clicking the subcategory link

Starting URL: https://valiant-pet-demo.mybigcommerce.com/

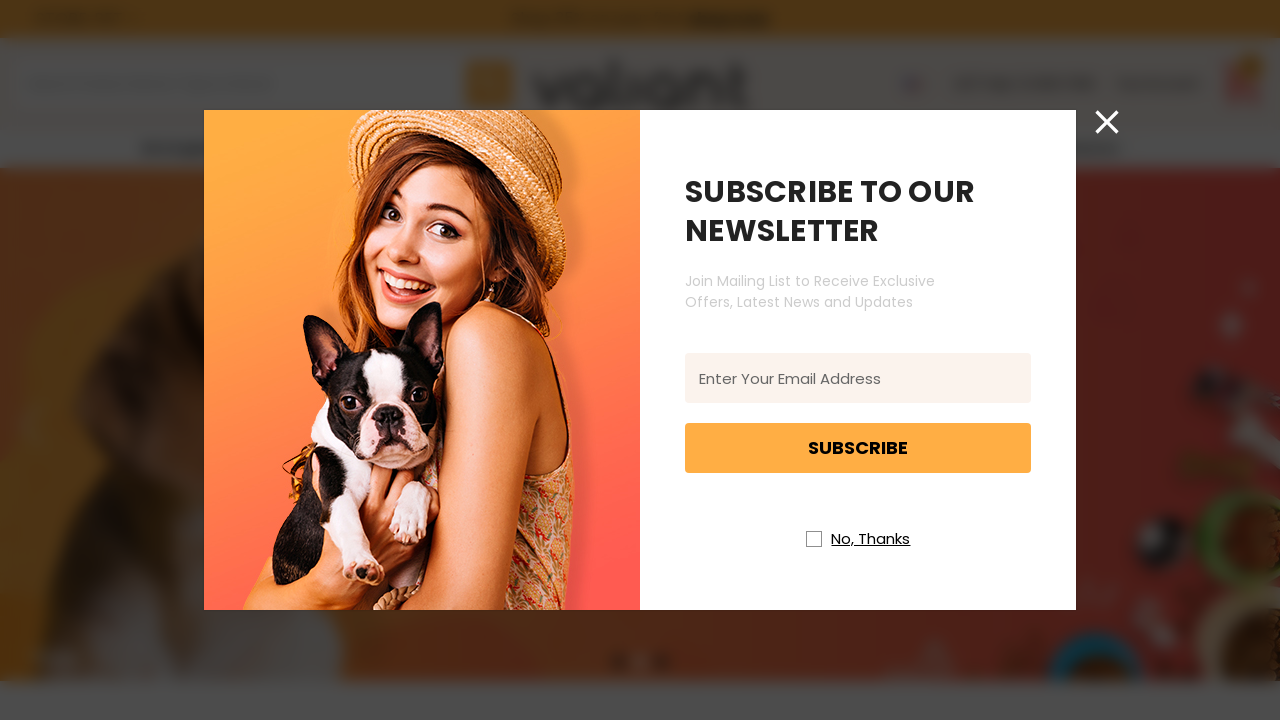

Closed newsletter popup at (1107, 122) on //i[@class='icon icon-newsletter-close']//*[name()='svg']
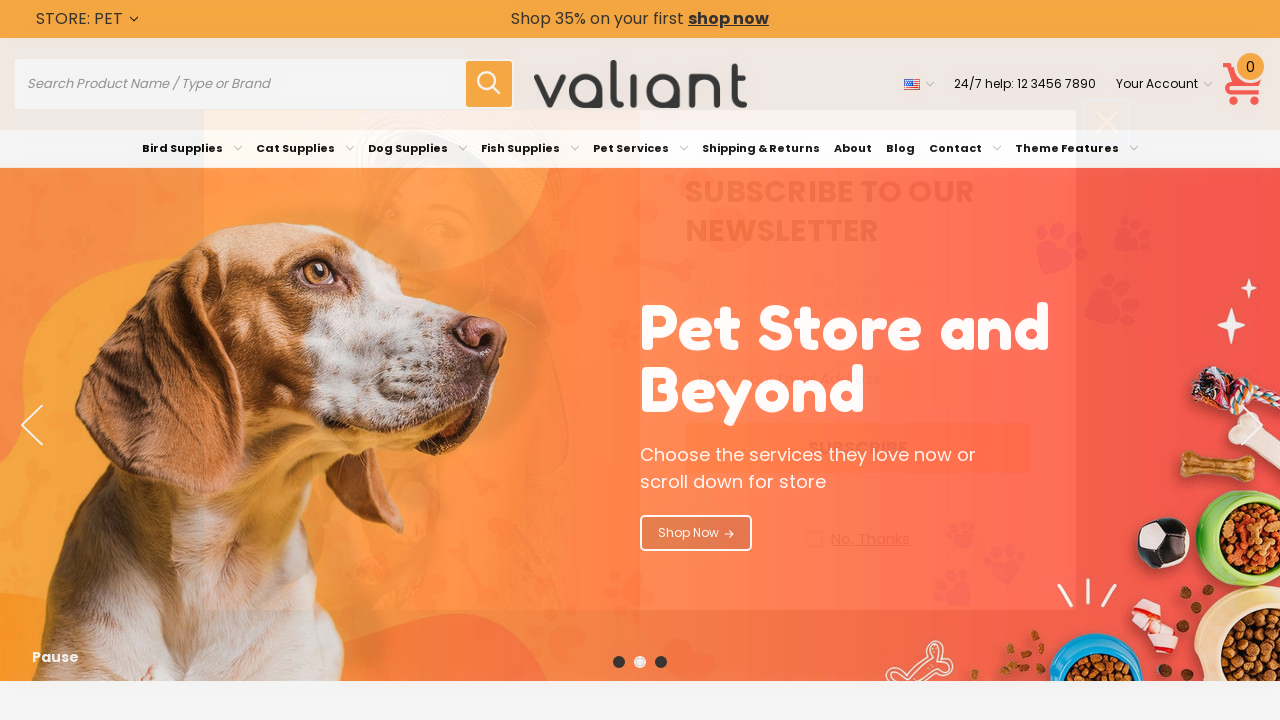

Hovered over Cat Supplies menu at (305, 148) on xpath=//a[@aria-label='Cat Supplies'][normalize-space()='Cat Supplies']
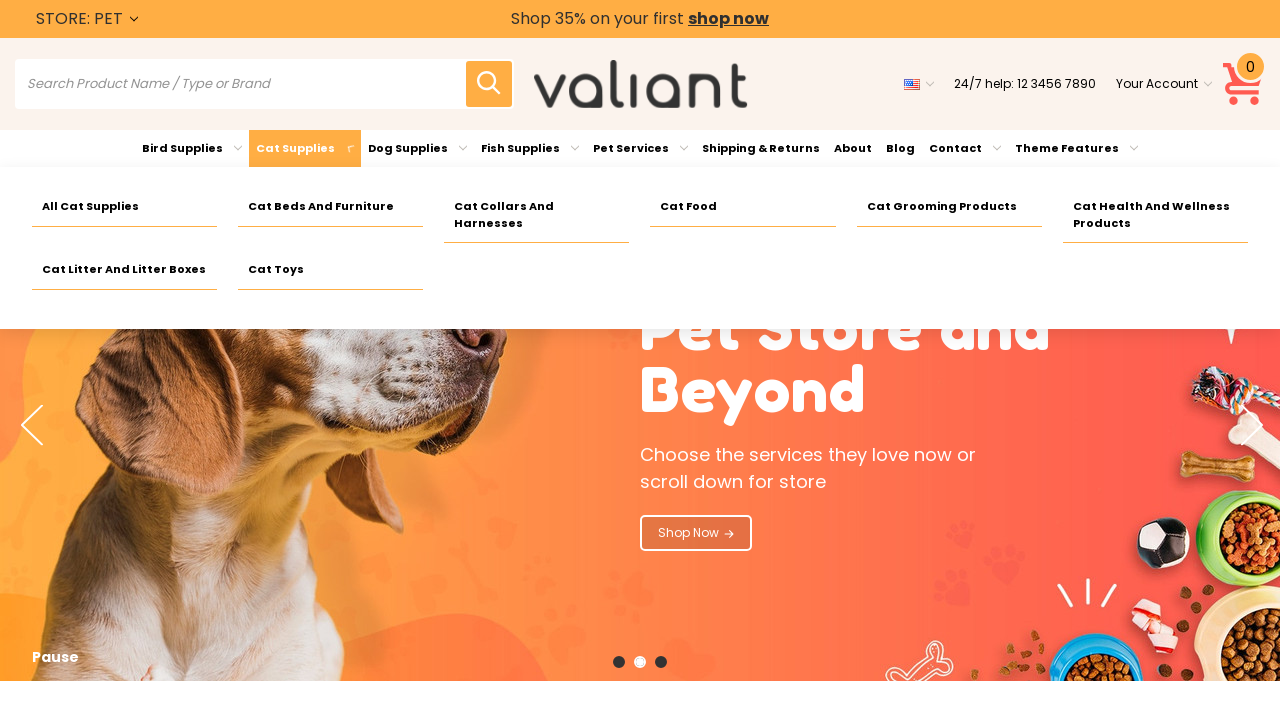

Clicked on Cat health and wellness products subcategory link at (1156, 215) on xpath=//a[@aria-label='Cat health and wellness products']
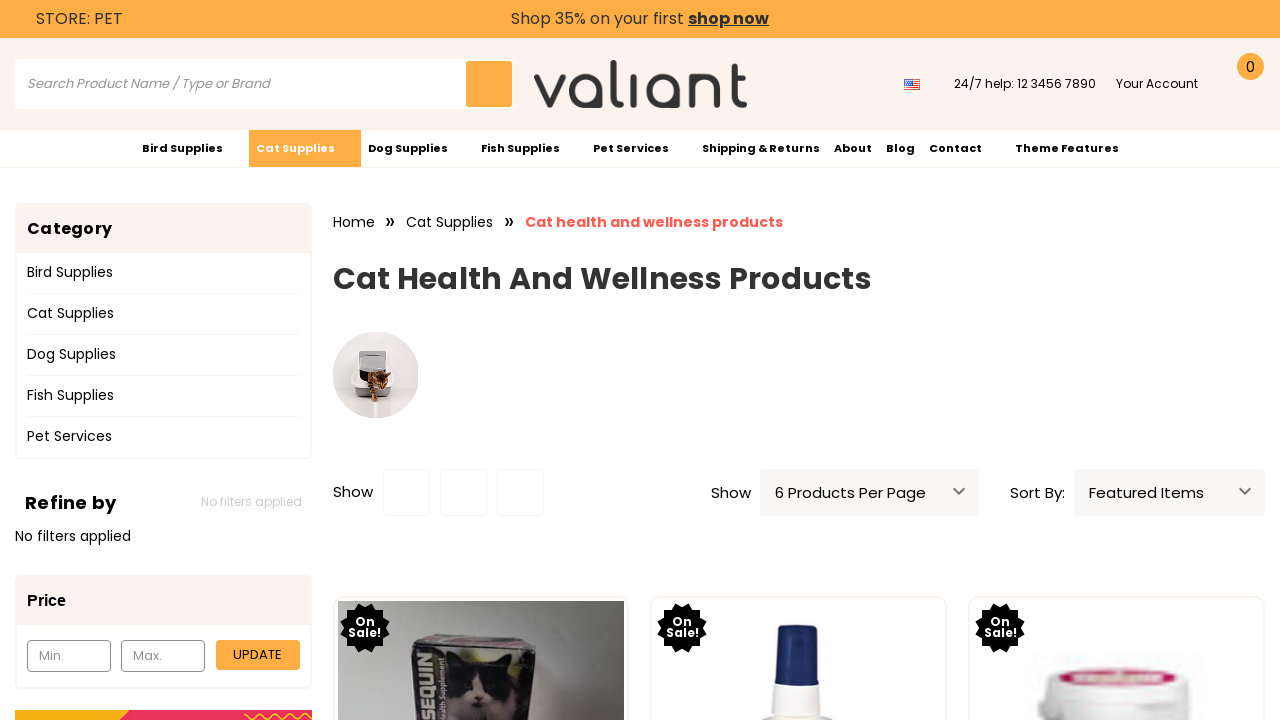

Scrolled to bottom of page
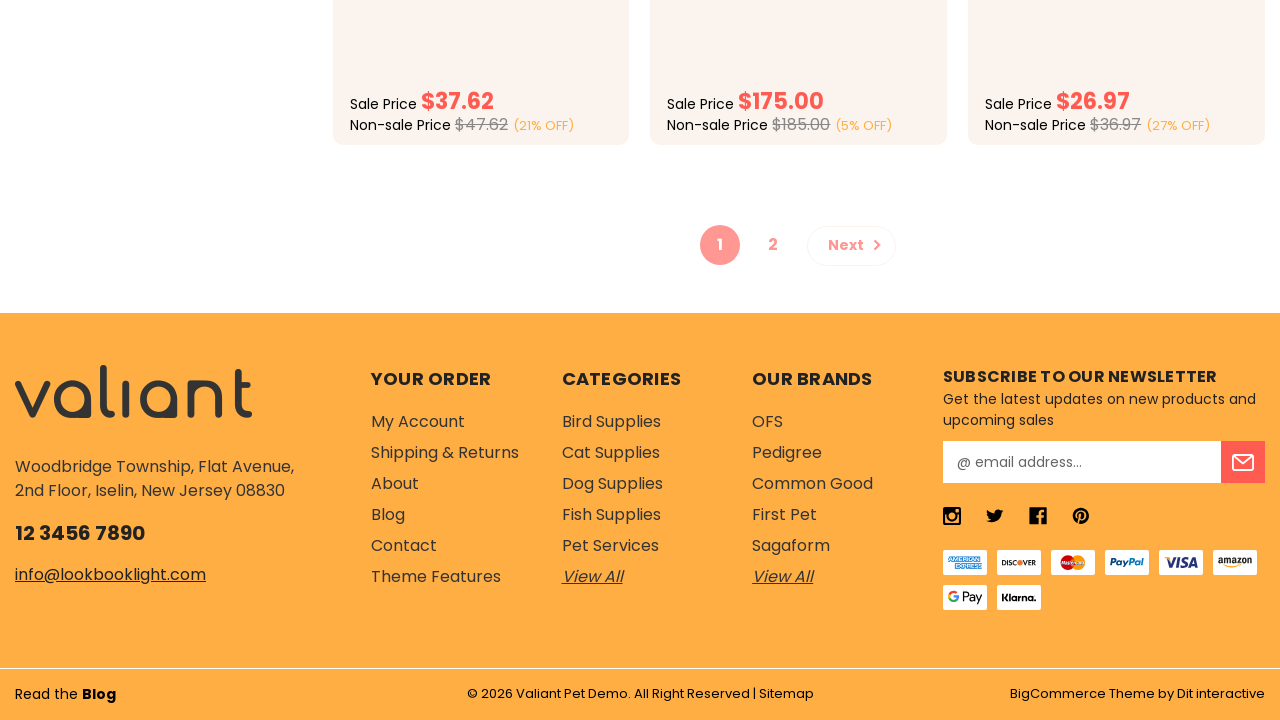

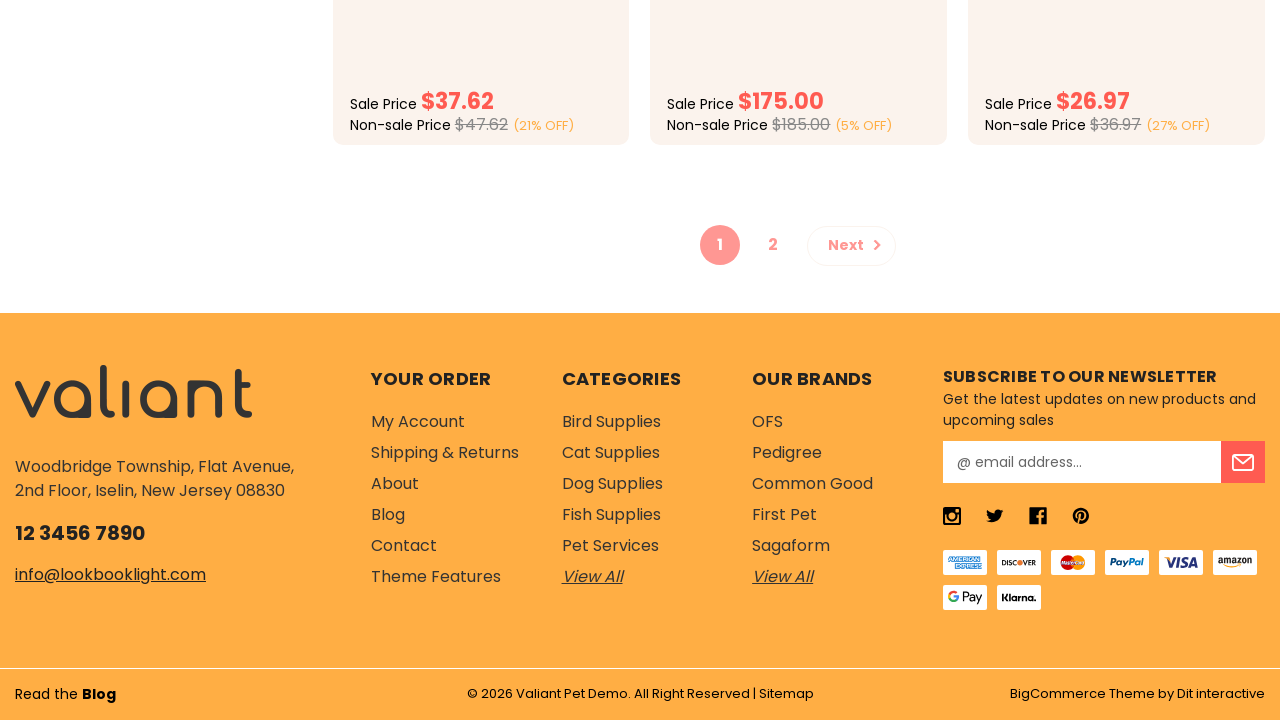